Tests JavaScript alert functionality by clicking a button that triggers a JS alert, then verifies the result message is displayed correctly on the page.

Starting URL: https://the-internet.herokuapp.com/javascript_alerts

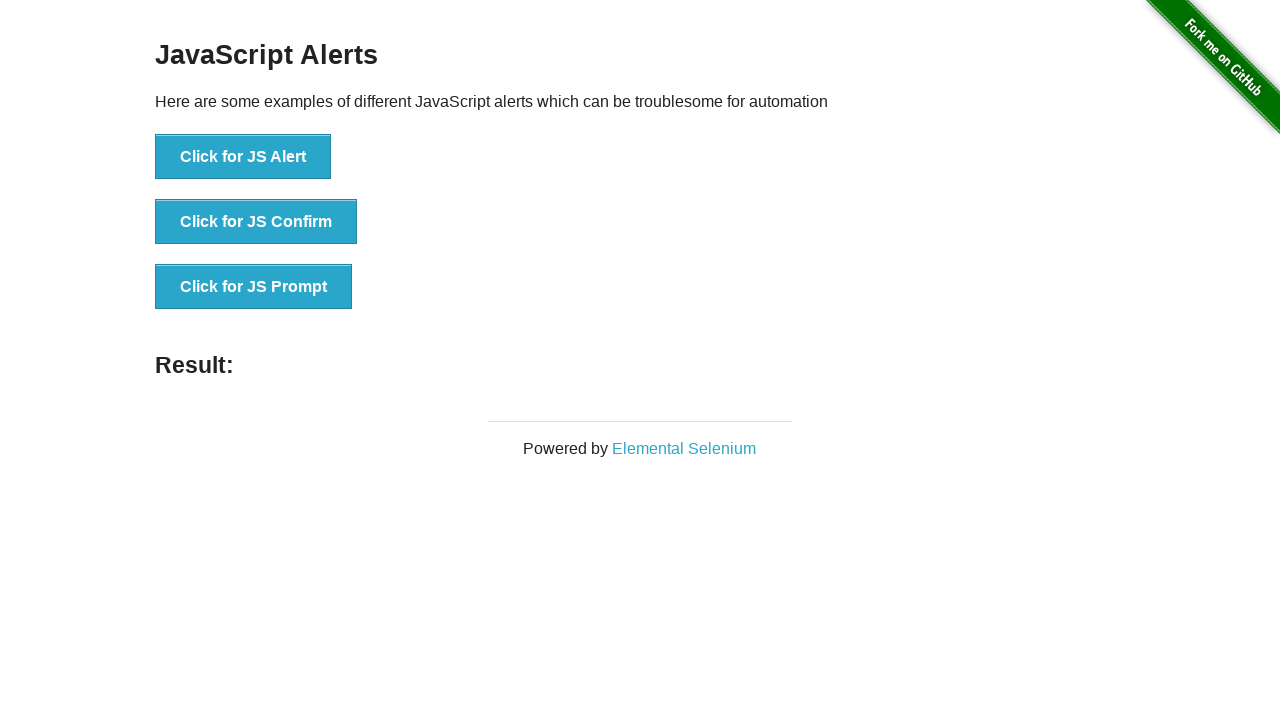

Clicked button to trigger JavaScript alert at (243, 157) on xpath=//button[@onclick='jsAlert()']
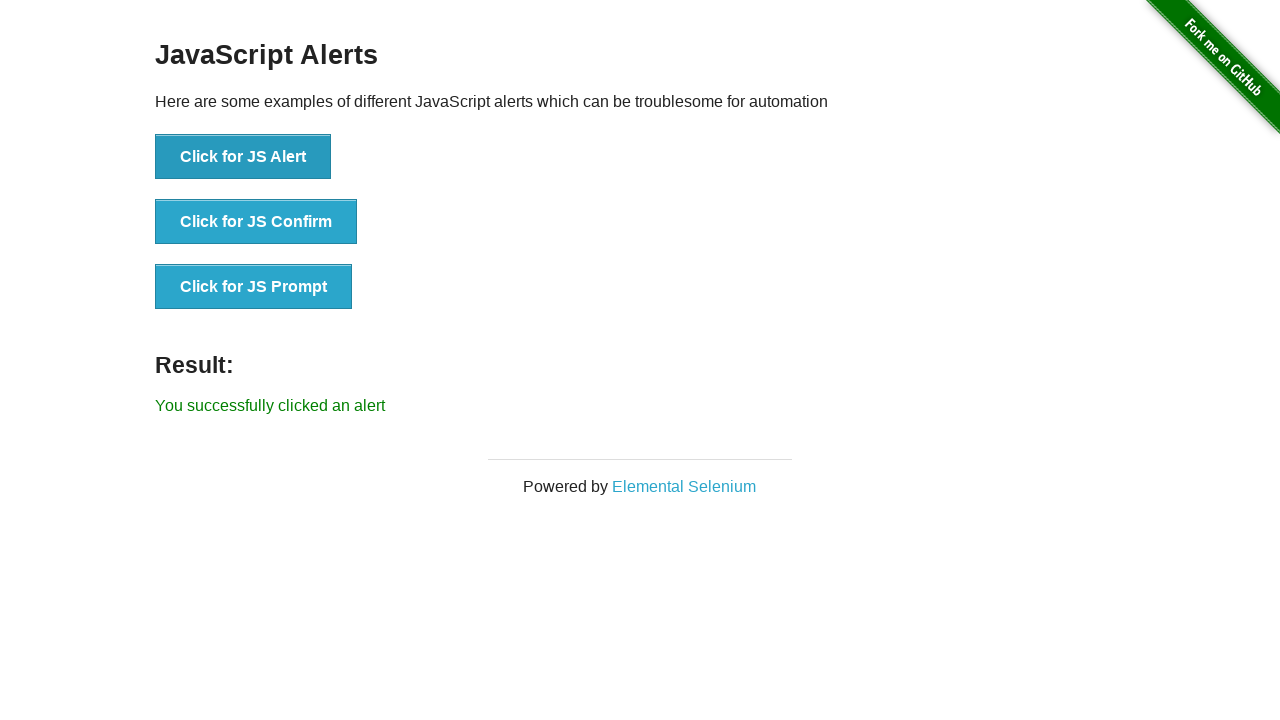

Set up dialog handler to accept alerts
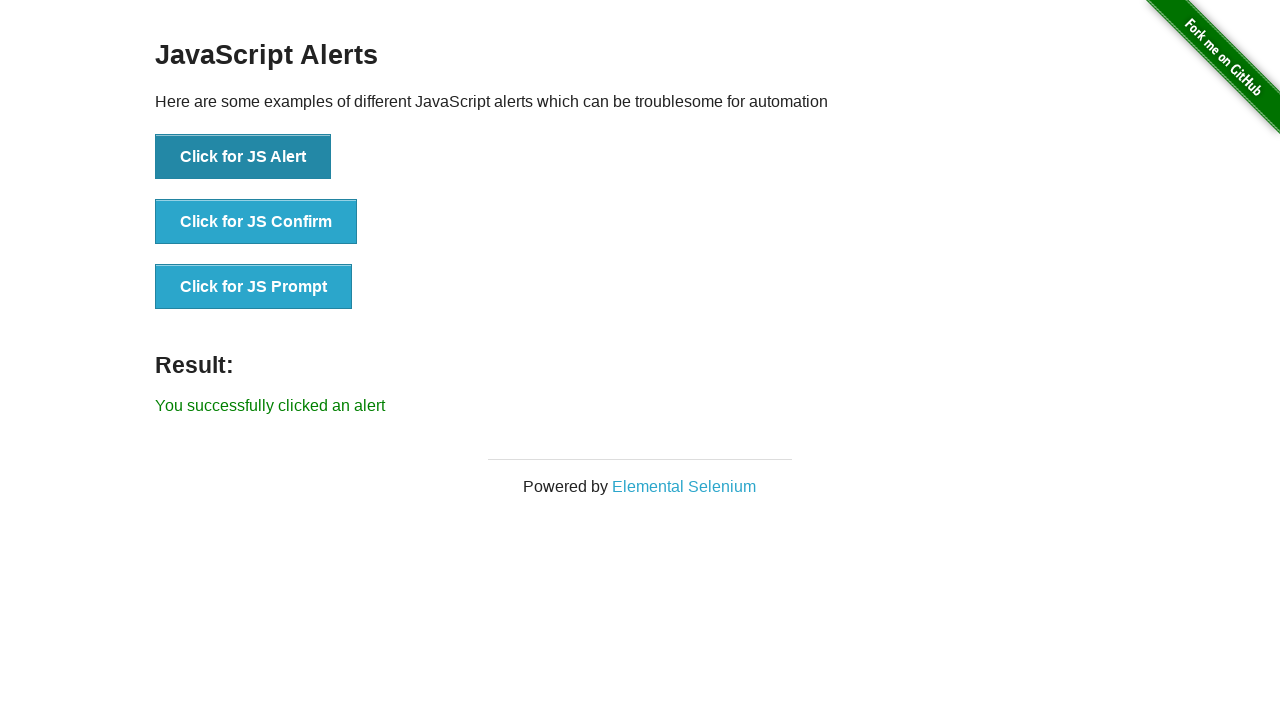

Clicked alert button again with handler in place at (243, 157) on xpath=//button[@onclick='jsAlert()']
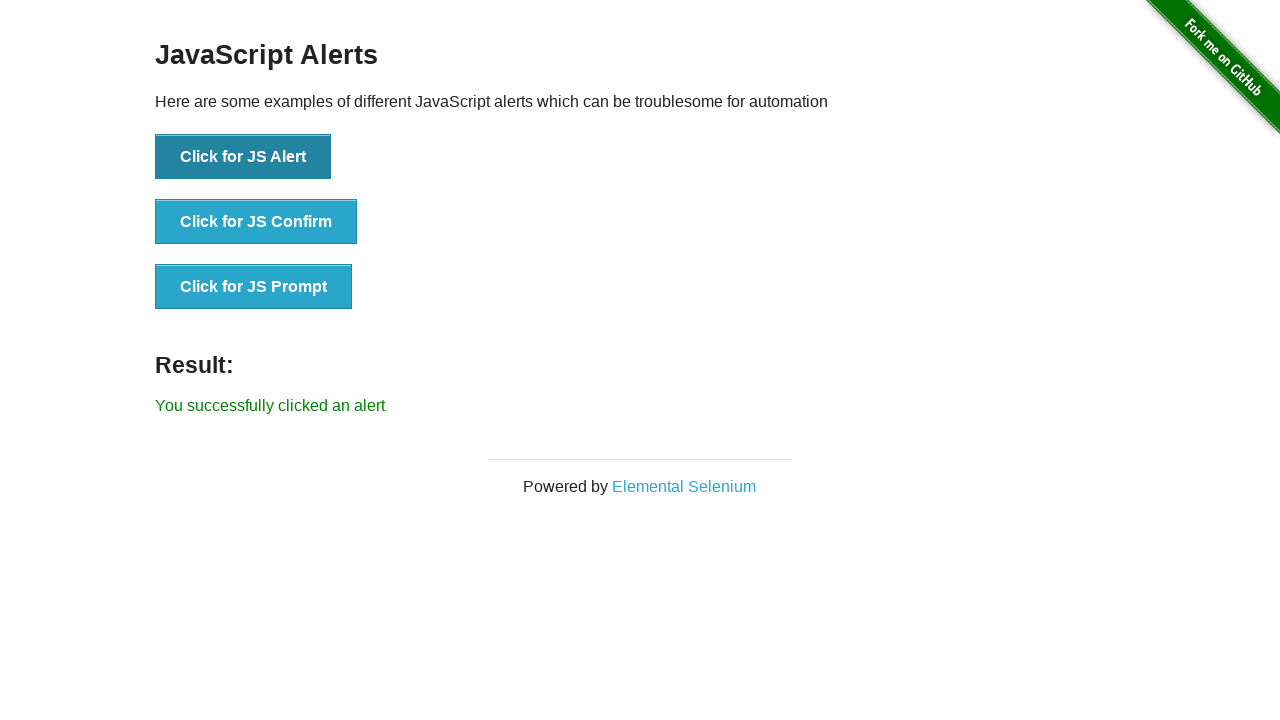

Retrieved result message from page
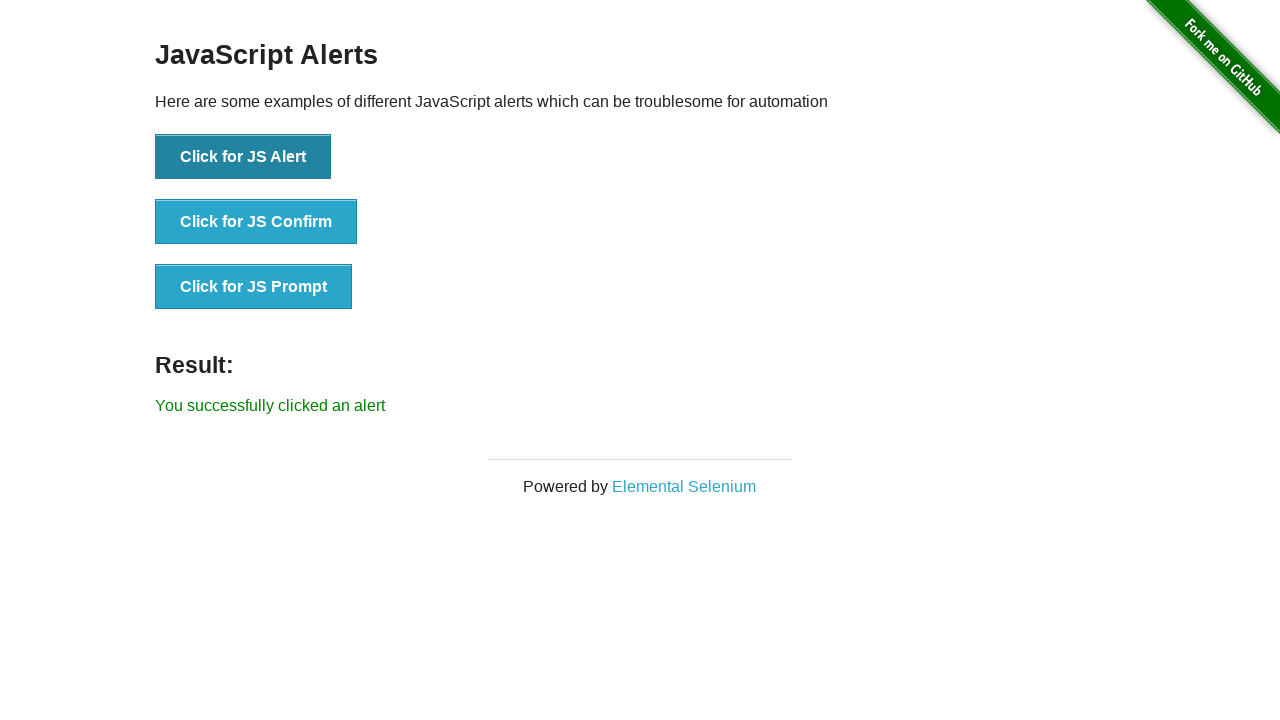

Verified result message displays 'You successfully clicked an alert'
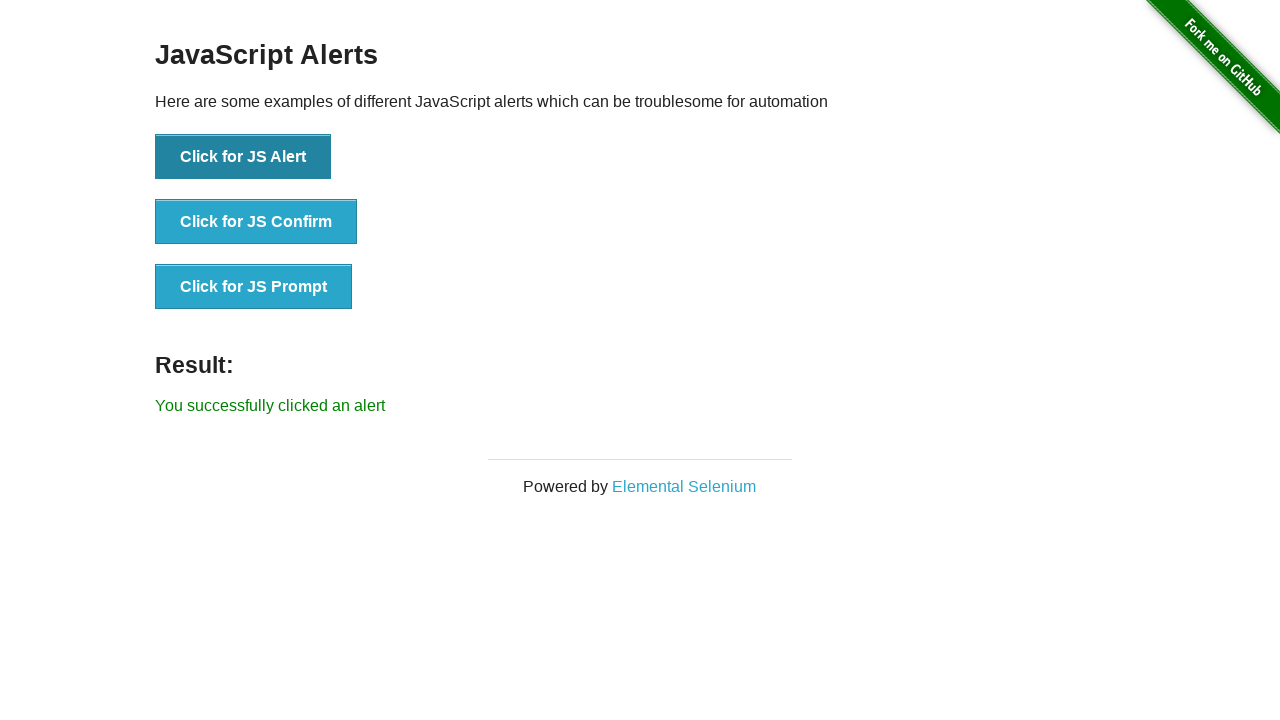

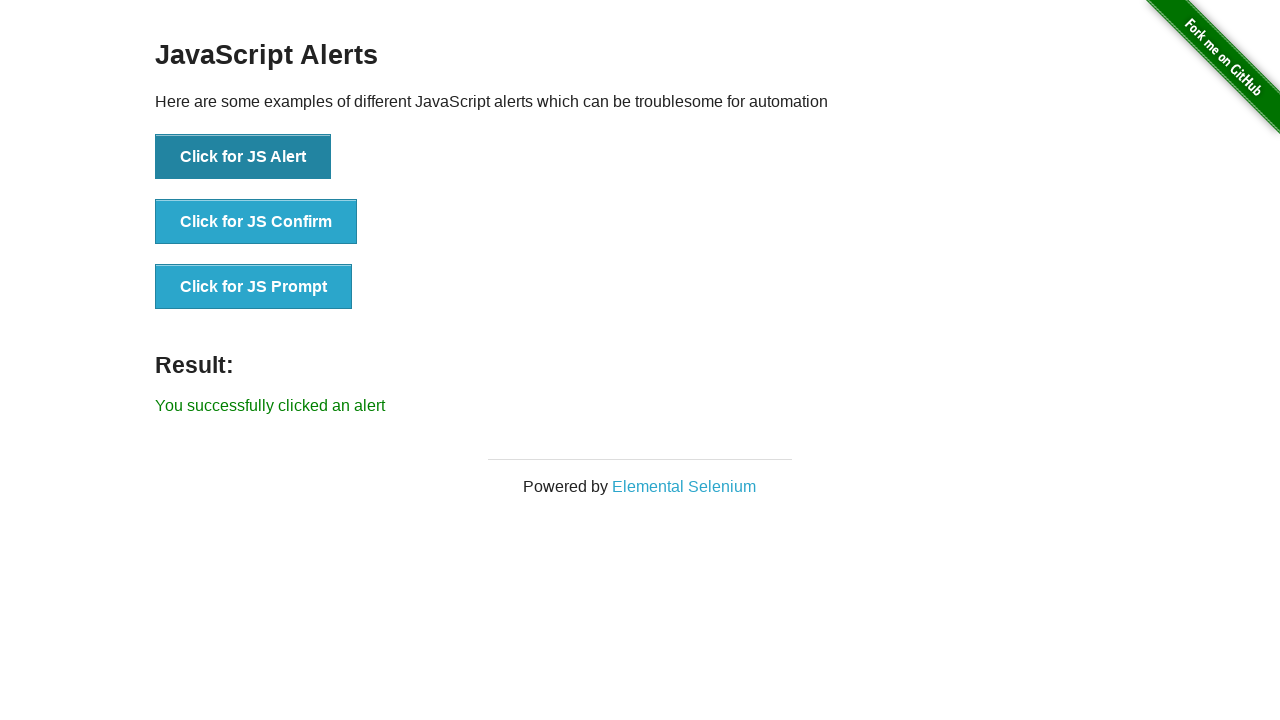